Tests a form submission that requires extracting an attribute value, calculating a mathematical result, and filling the form with checkbox and radio button selections

Starting URL: http://suninjuly.github.io/get_attribute.html

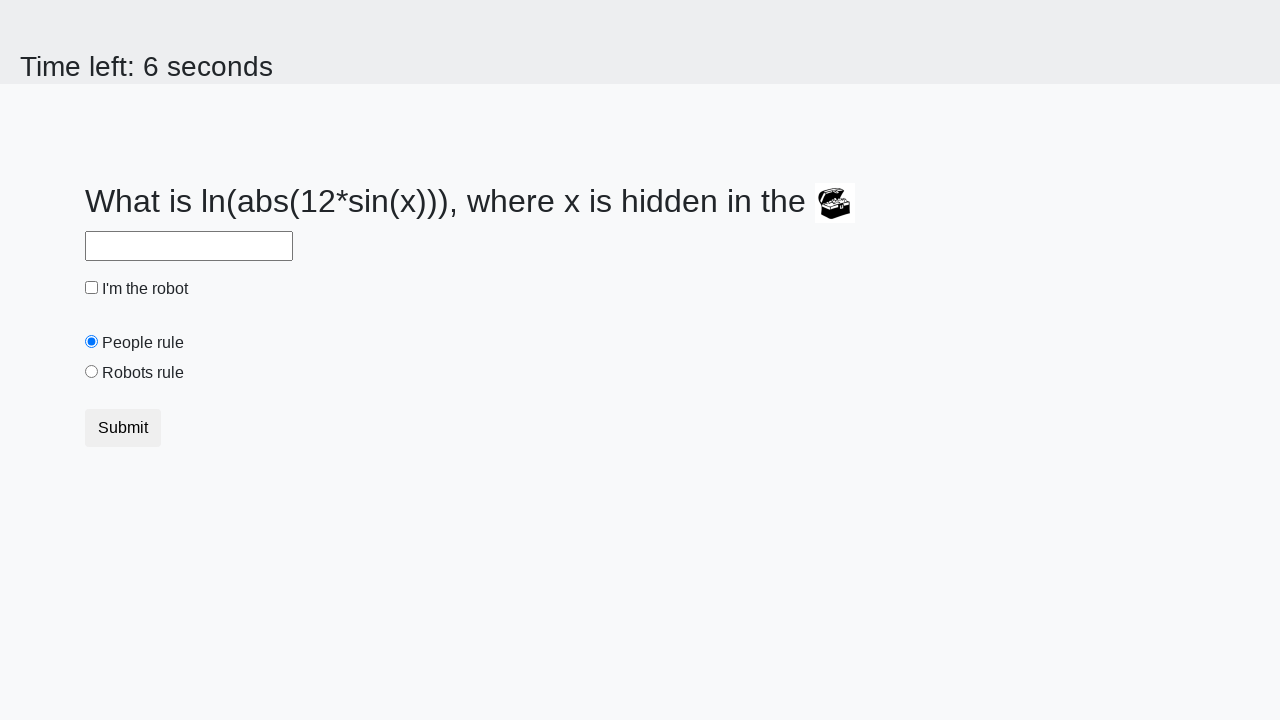

Located treasure element with valuex attribute
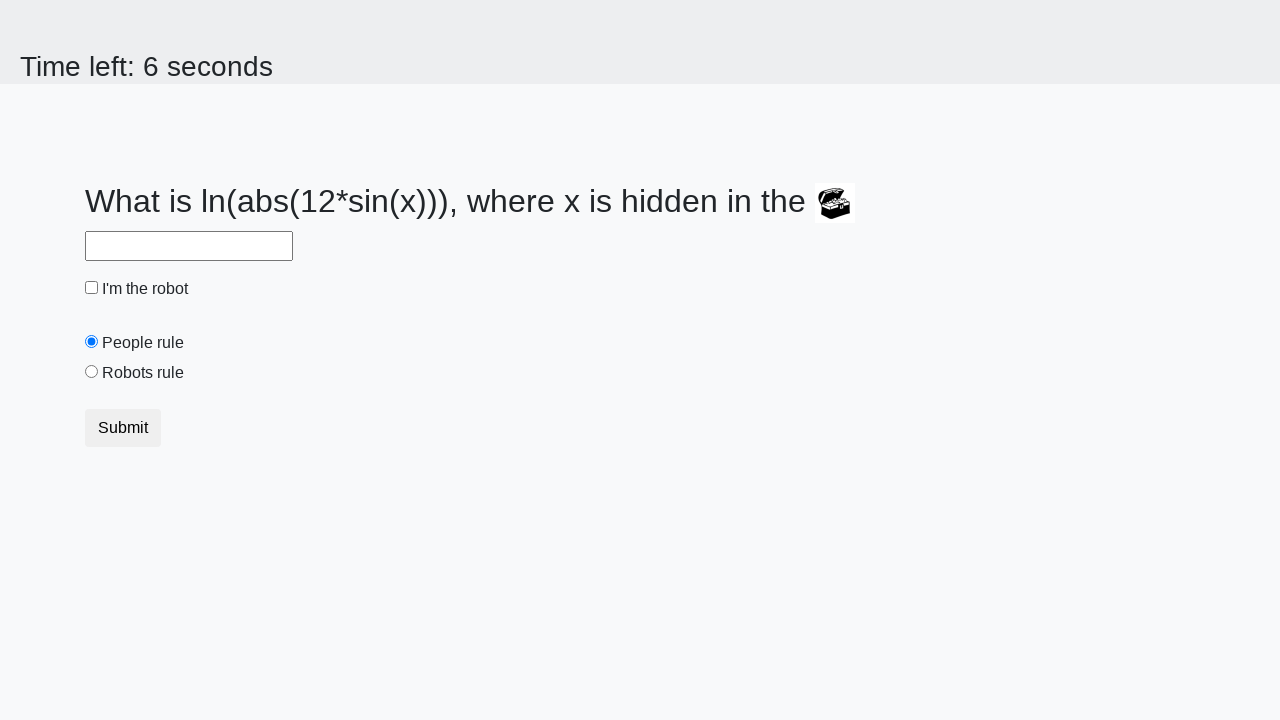

Extracted valuex attribute value: 337
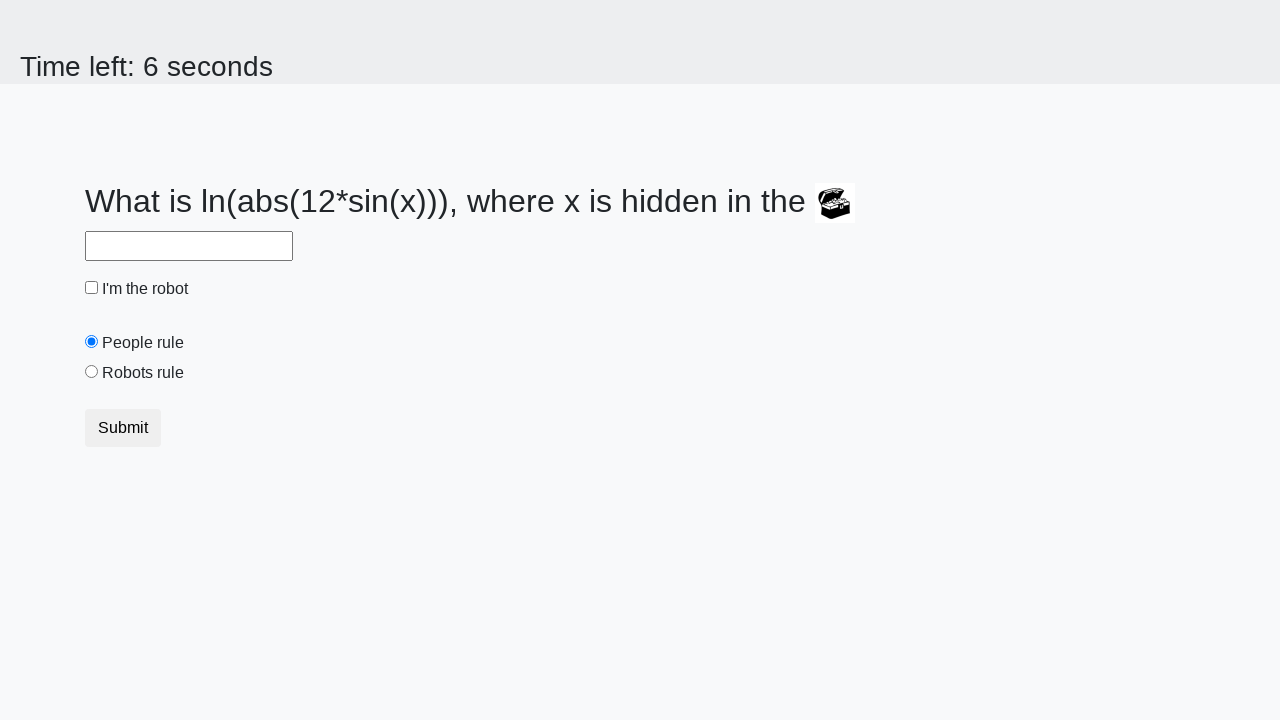

Calculated mathematical result: 2.1985665448291276
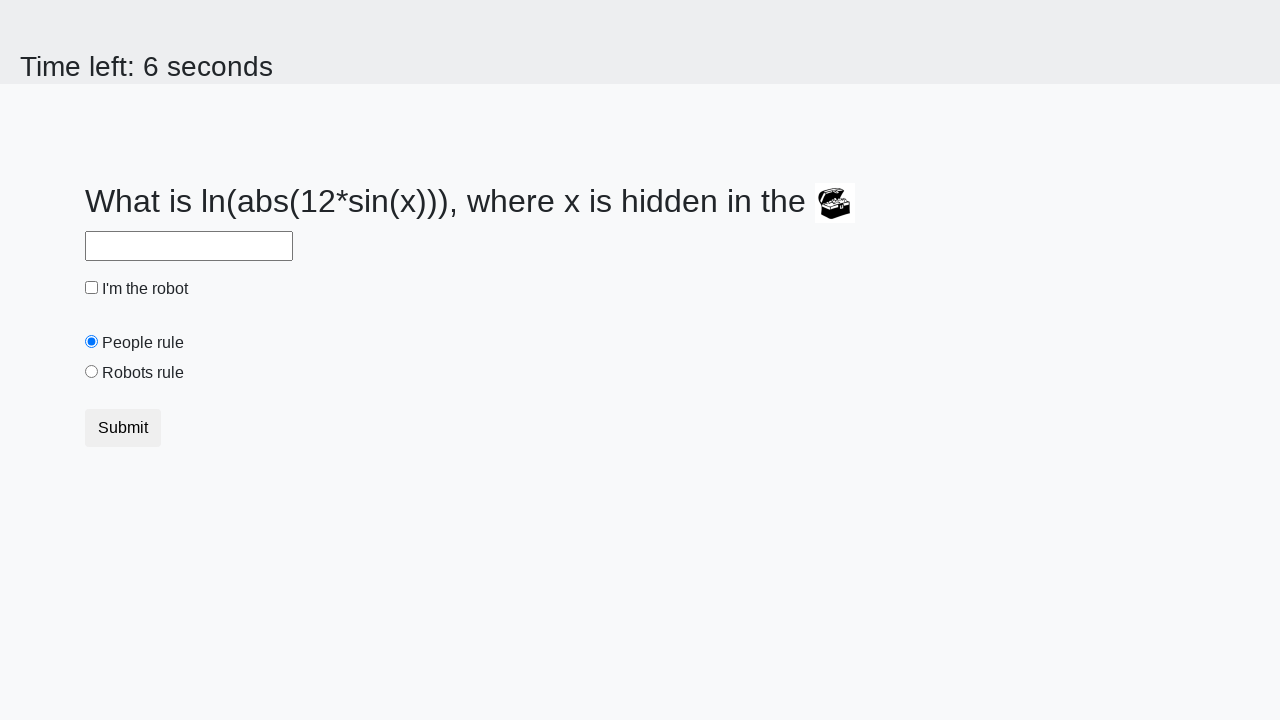

Filled answer field with calculated value: 2.1985665448291276 on #answer
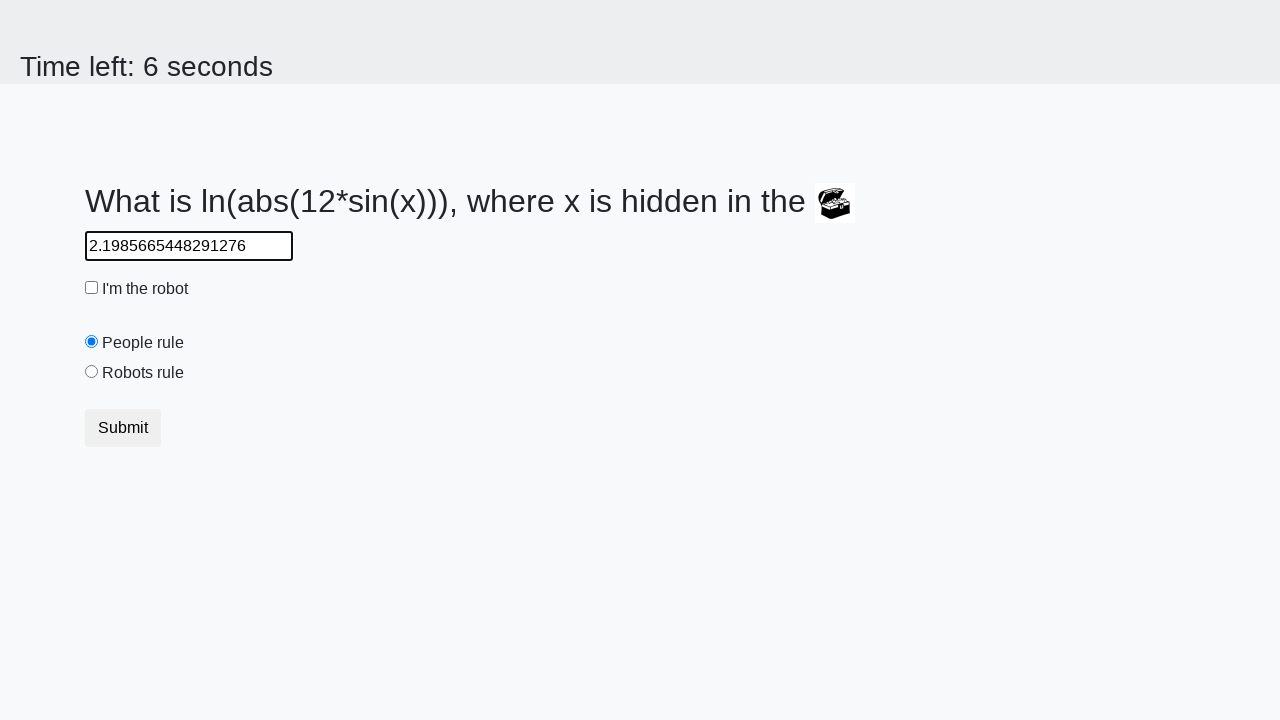

Clicked robot checkbox at (92, 288) on #robotCheckbox
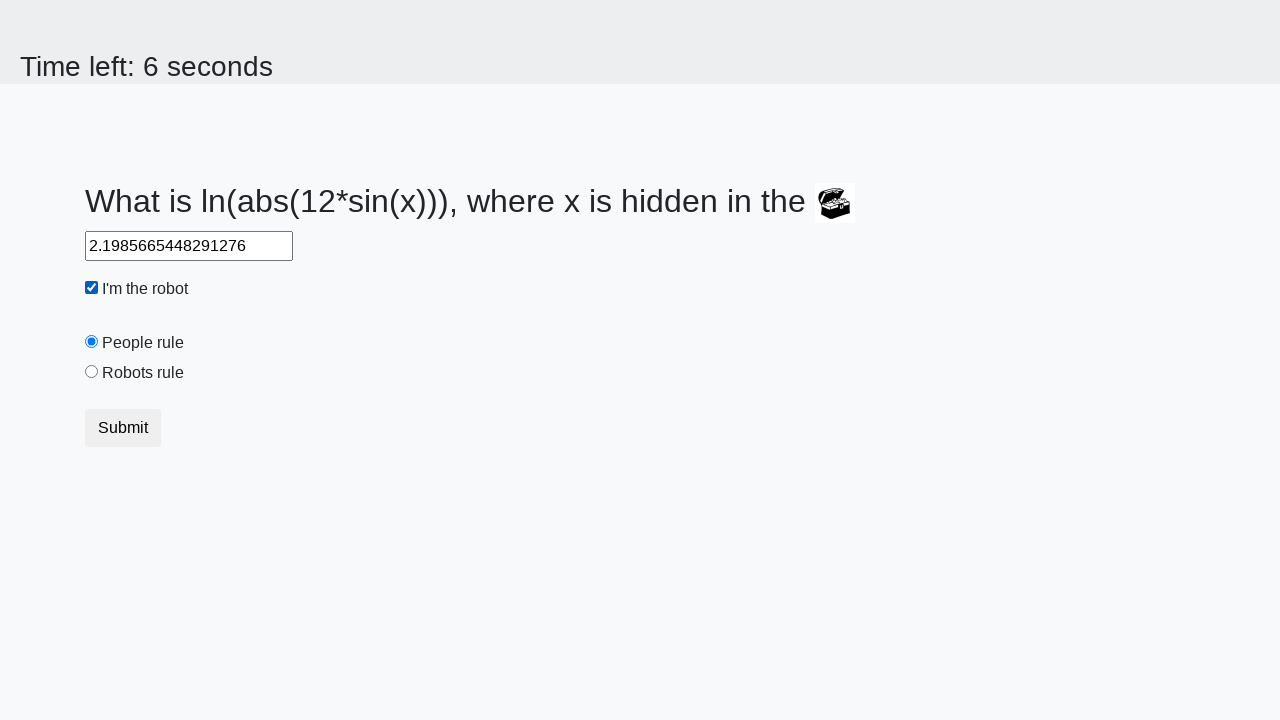

Clicked robots rule radio button at (92, 372) on #robotsRule
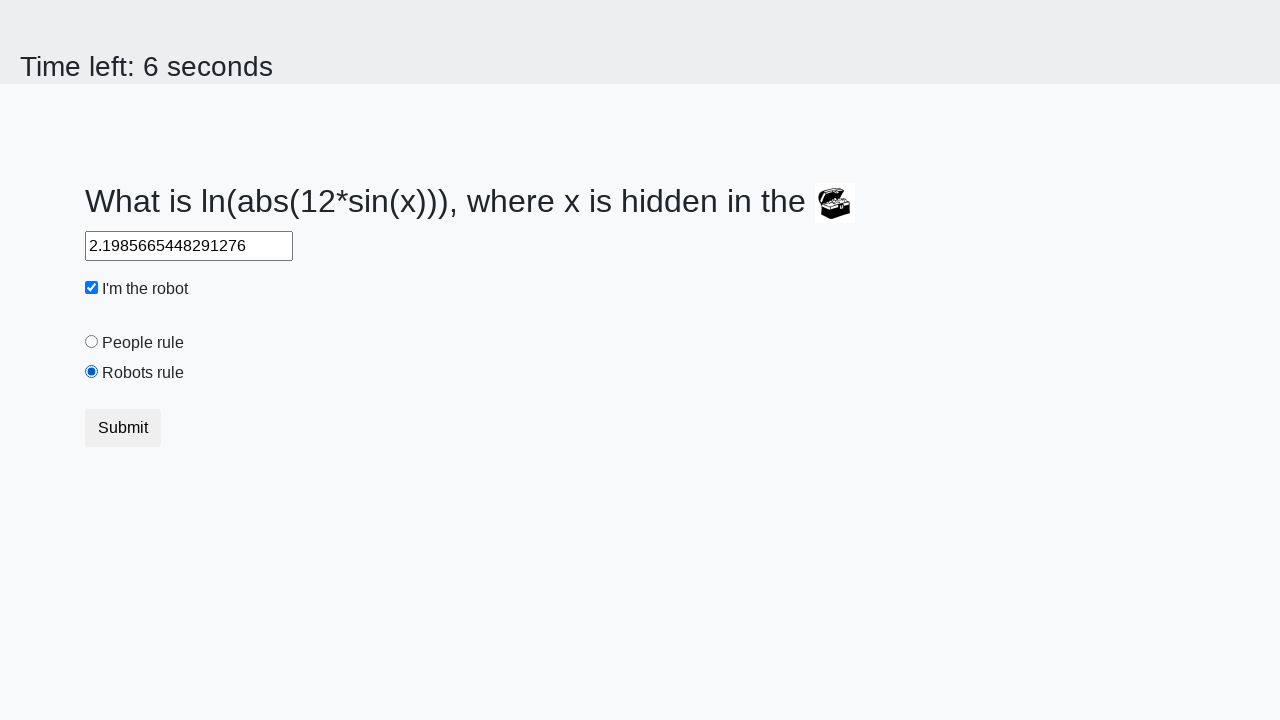

Clicked submit button to submit form at (123, 428) on .btn
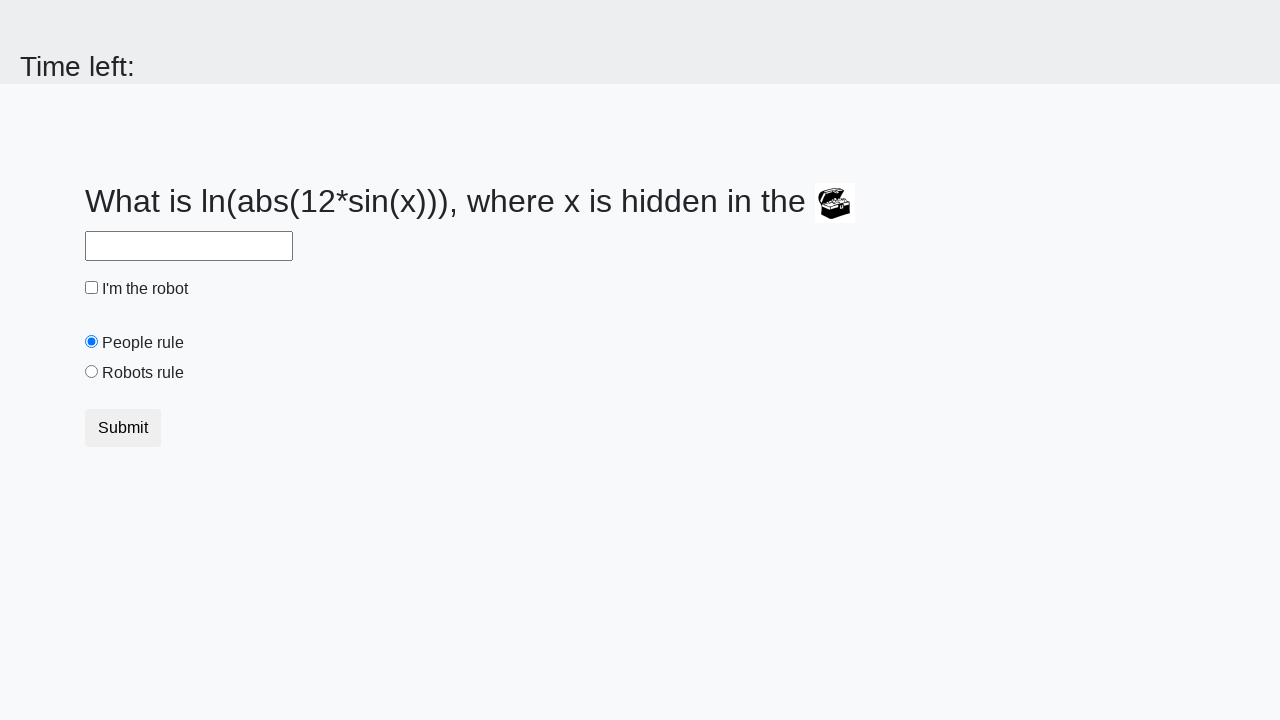

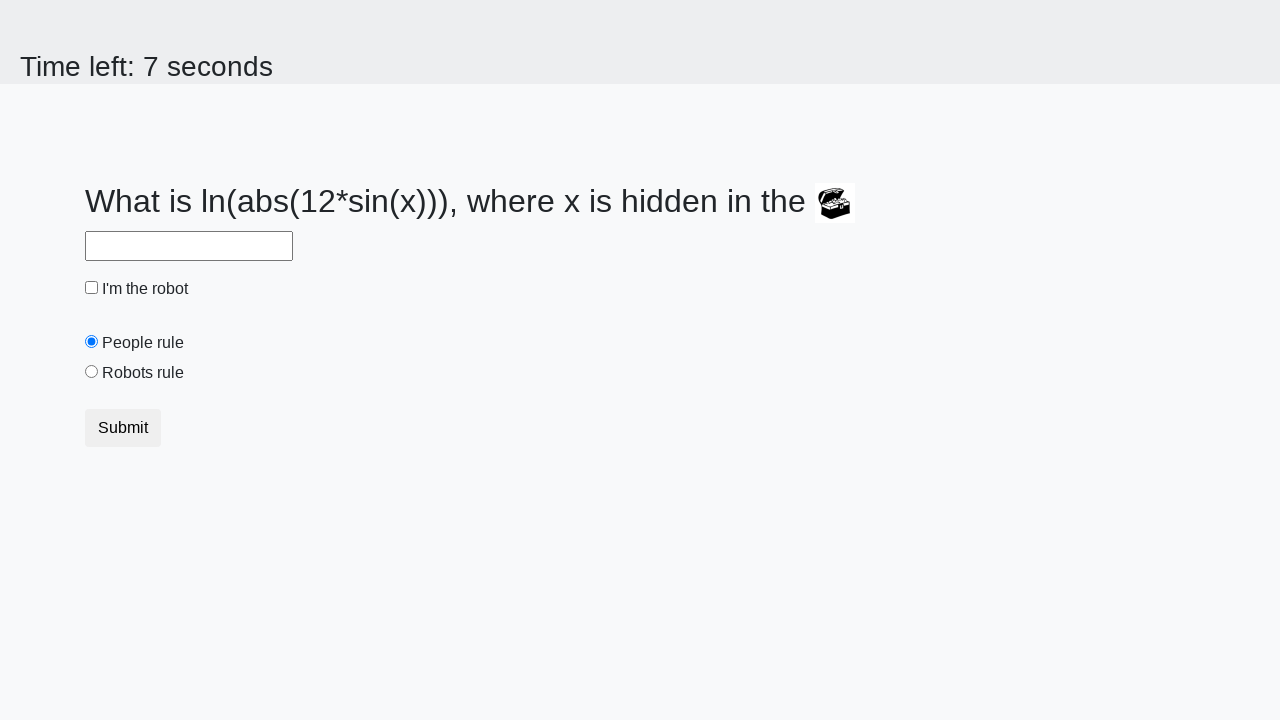